Navigates to Rahul Shetty Academy's Automation Practice page and waits for it to load

Starting URL: https://rahulshettyacademy.com/AutomationPractice/

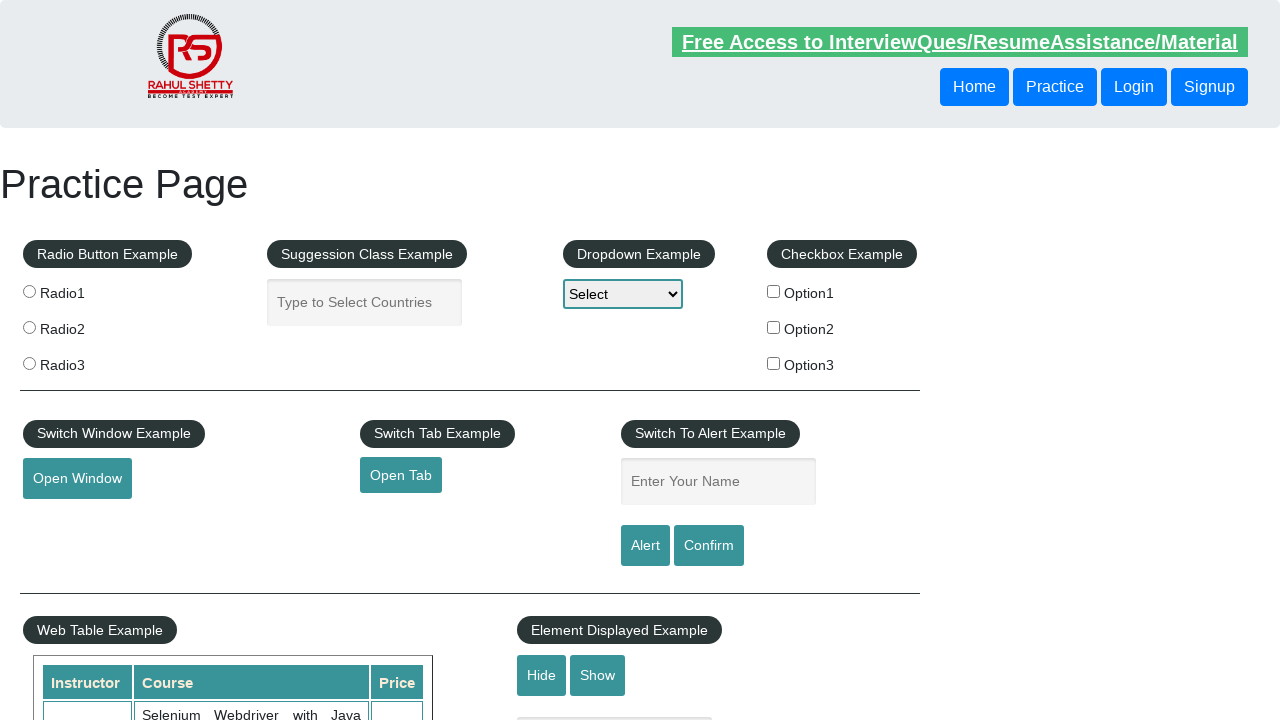

Navigated to Rahul Shetty Academy's Automation Practice page
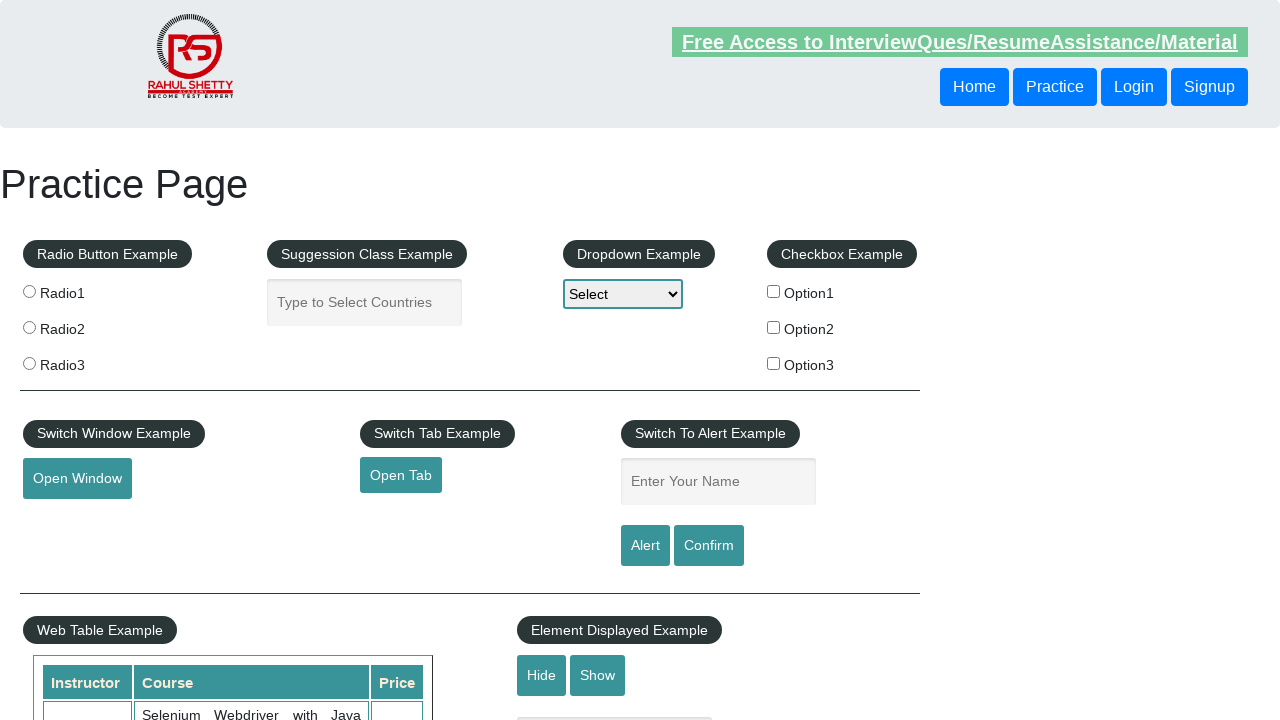

Page DOM content fully loaded
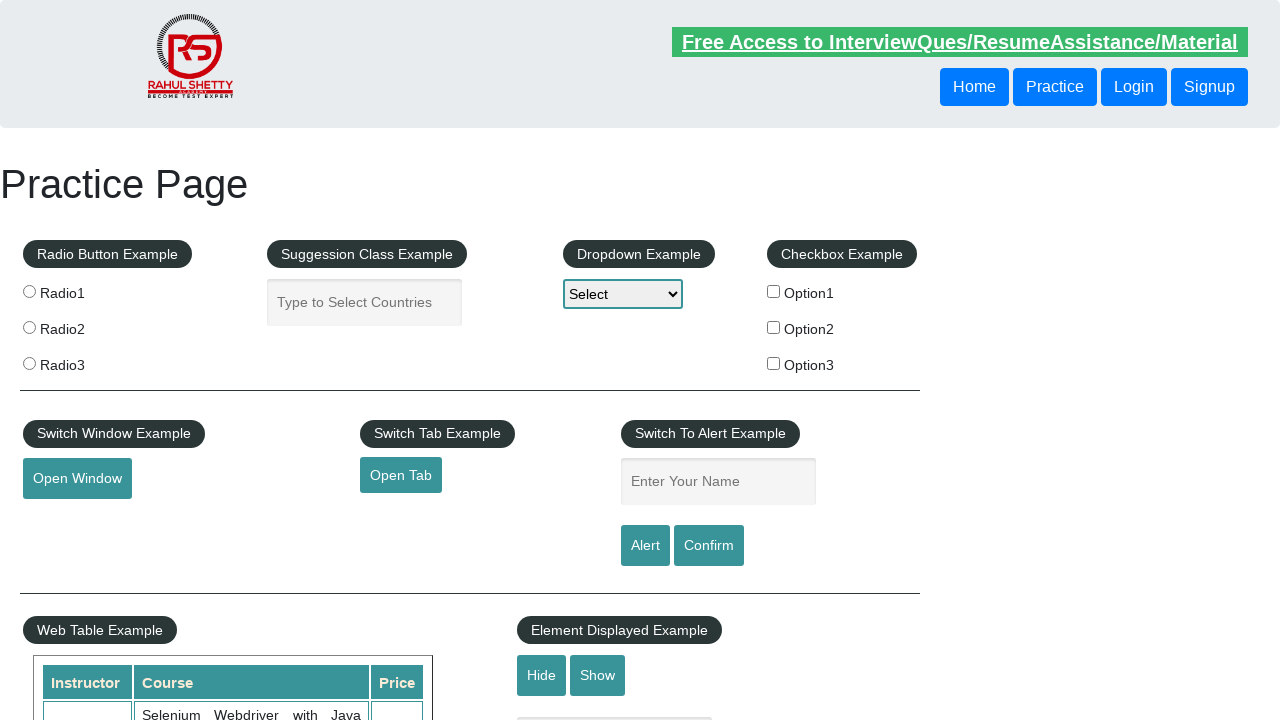

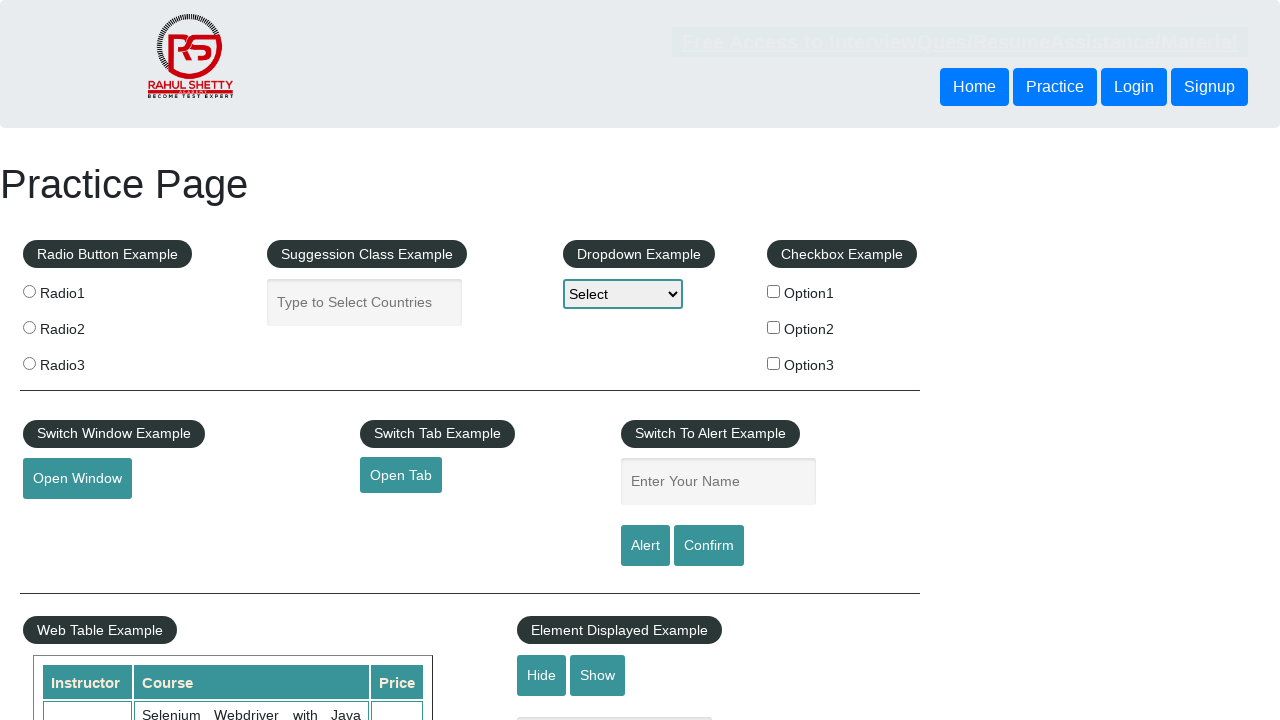